Tests frame switching functionality by filling forms in multiple iframes and the main page, demonstrating navigation between different frame contexts

Starting URL: https://www.hyrtutorials.com/p/frames-practice.html

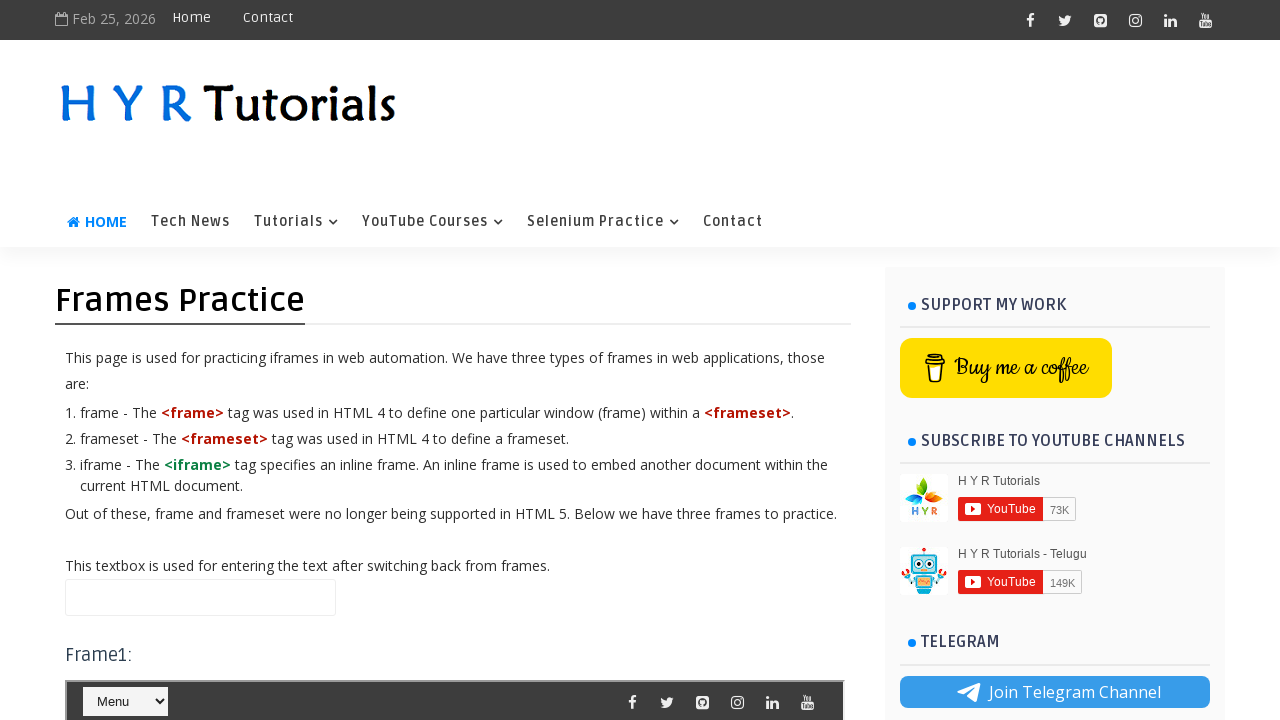

Filled name field in main page with 'Hello' on #name
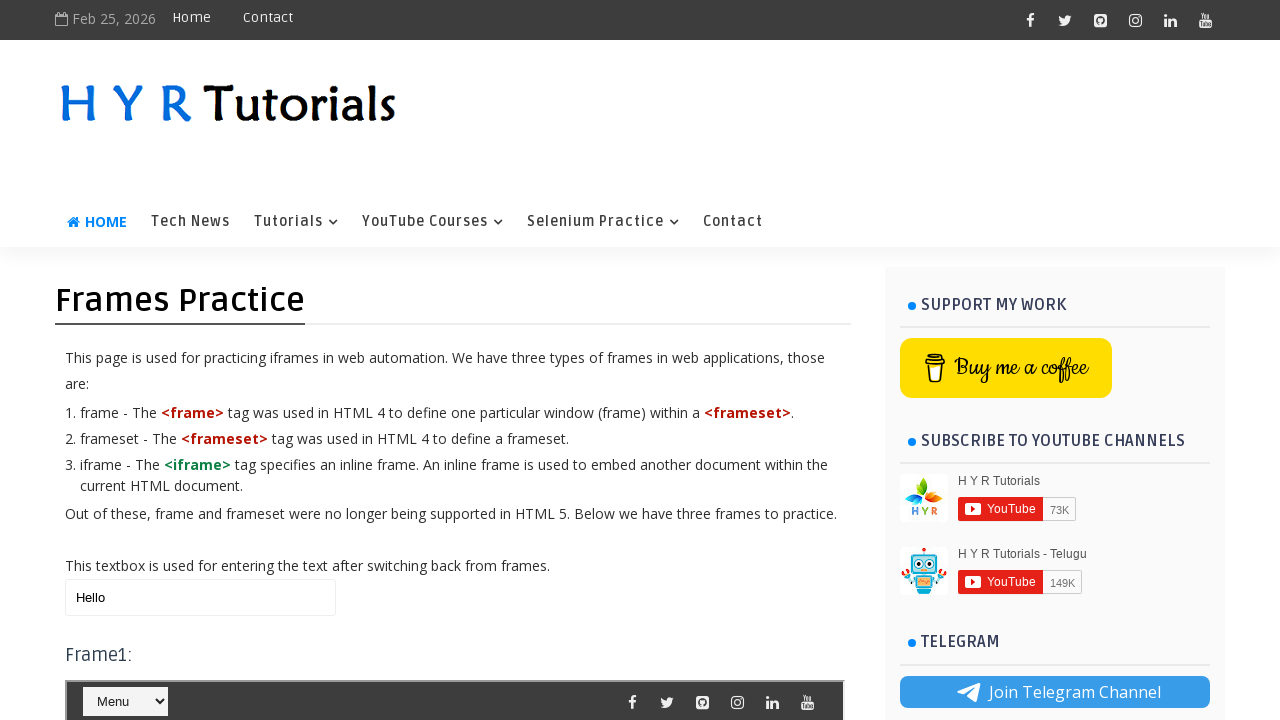

Scrolled down 400 pixels to view frame 1
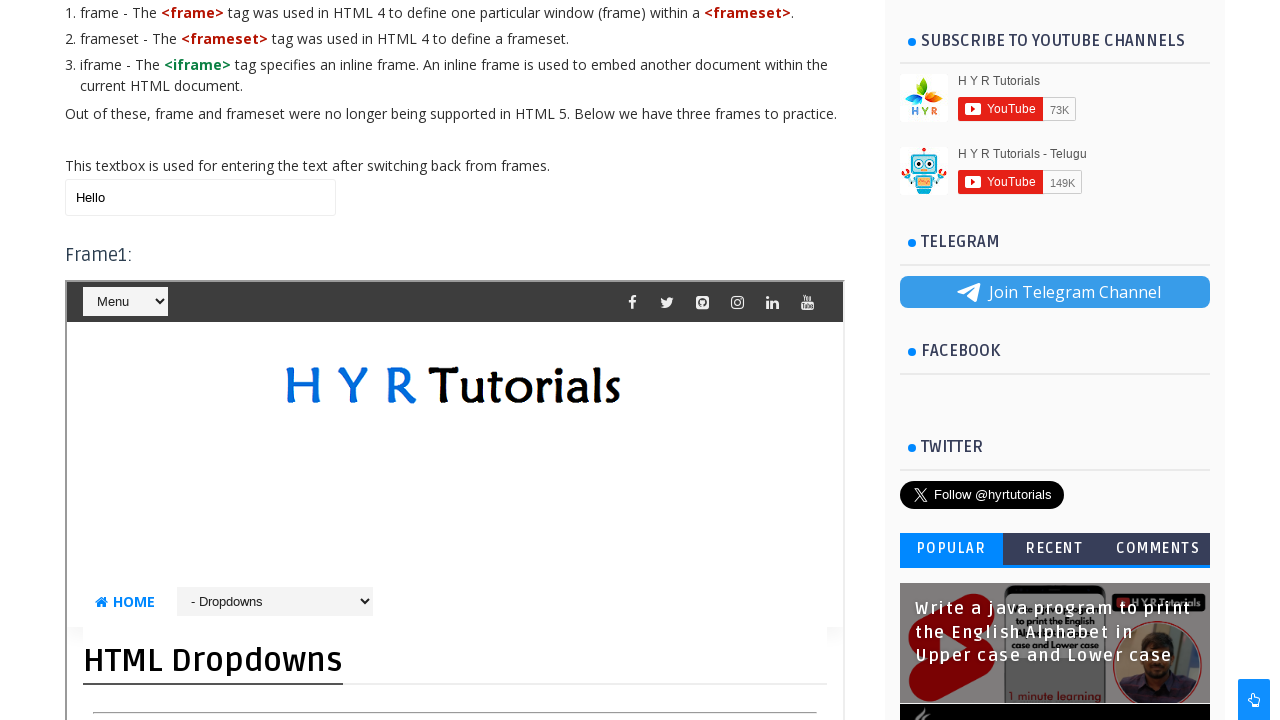

Located frame 1 (#frm1)
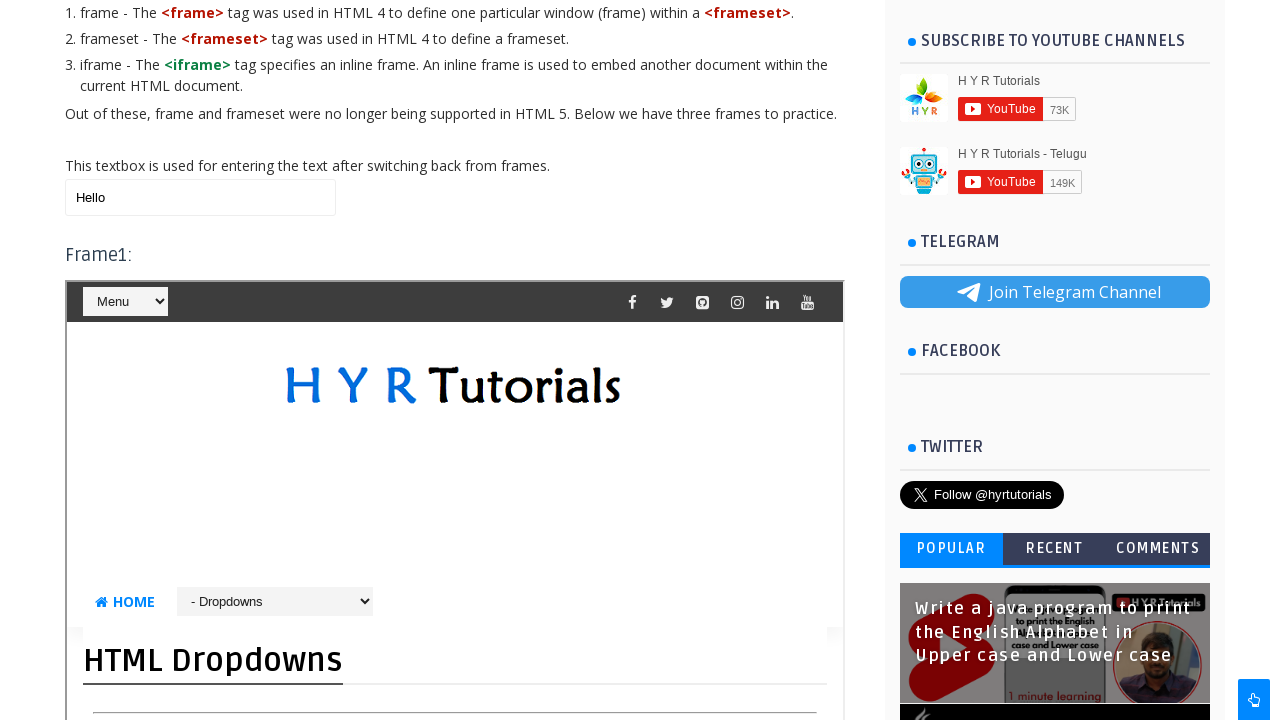

Selected 'Java' from course dropdown in frame 1 on #frm1 >> internal:control=enter-frame >> #course
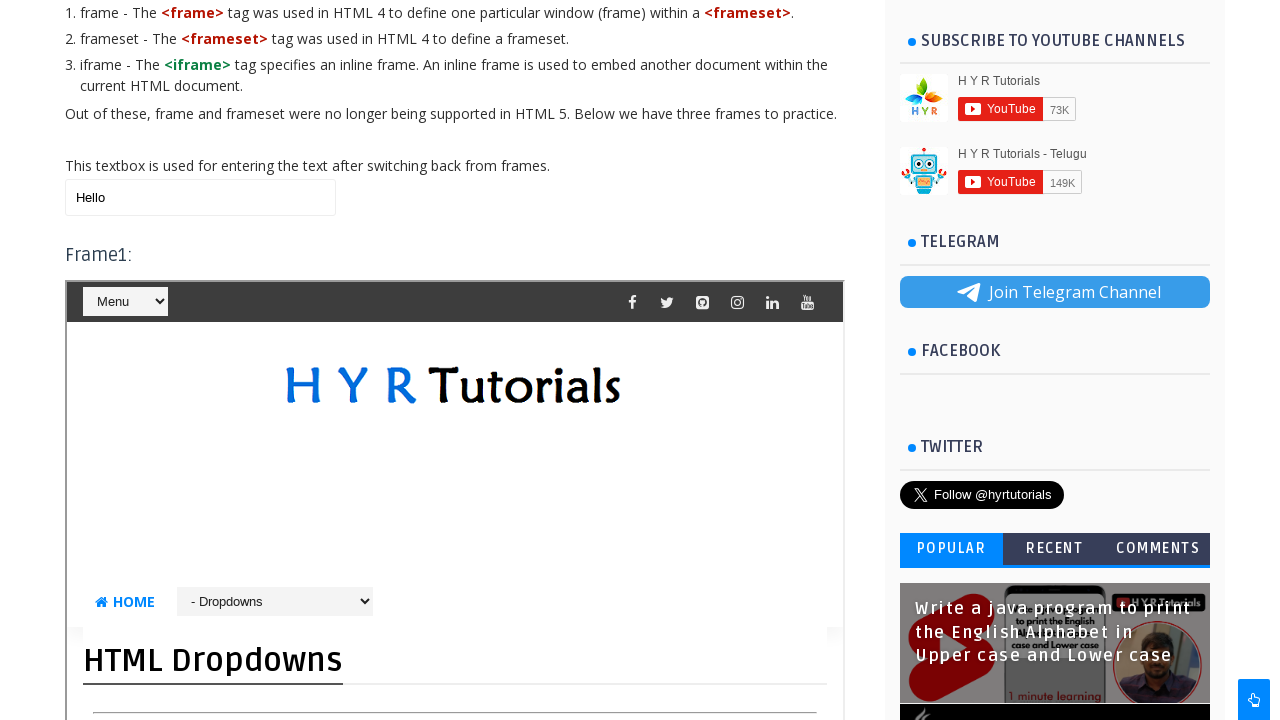

Updated name field in main page to 'Hello Anushka' on #name
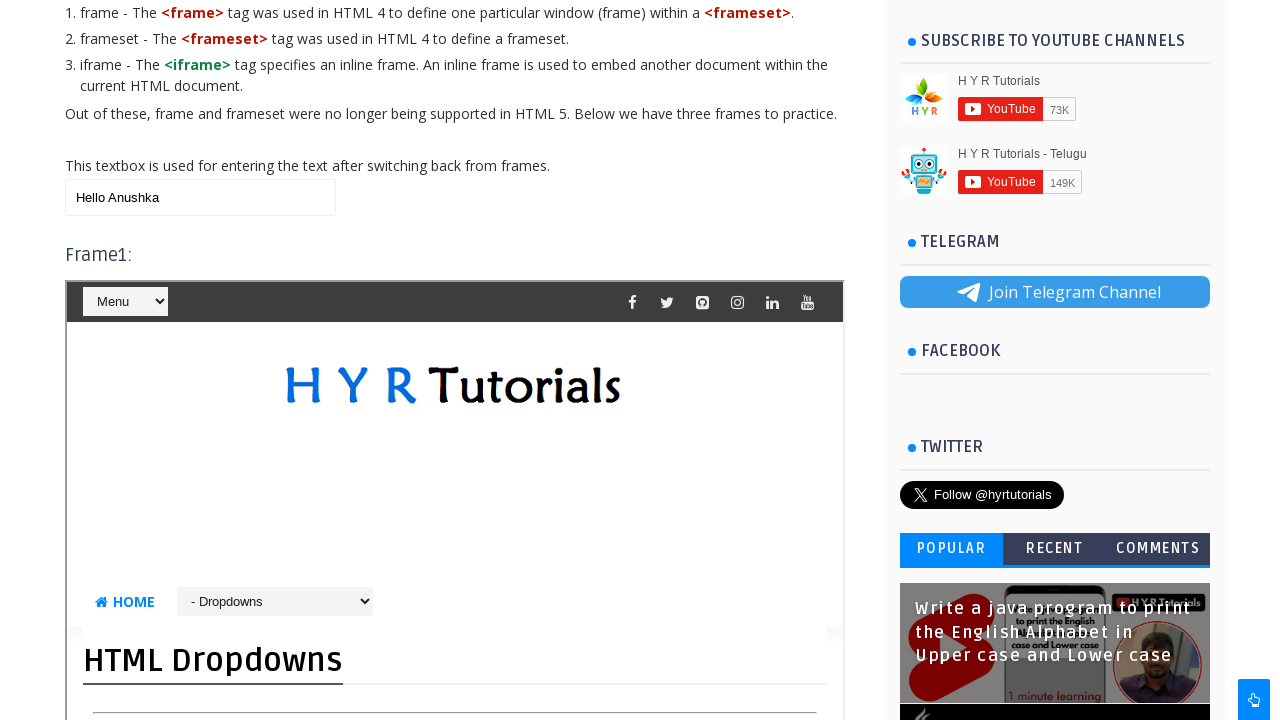

Scrolled down 1200 pixels to view frame 2
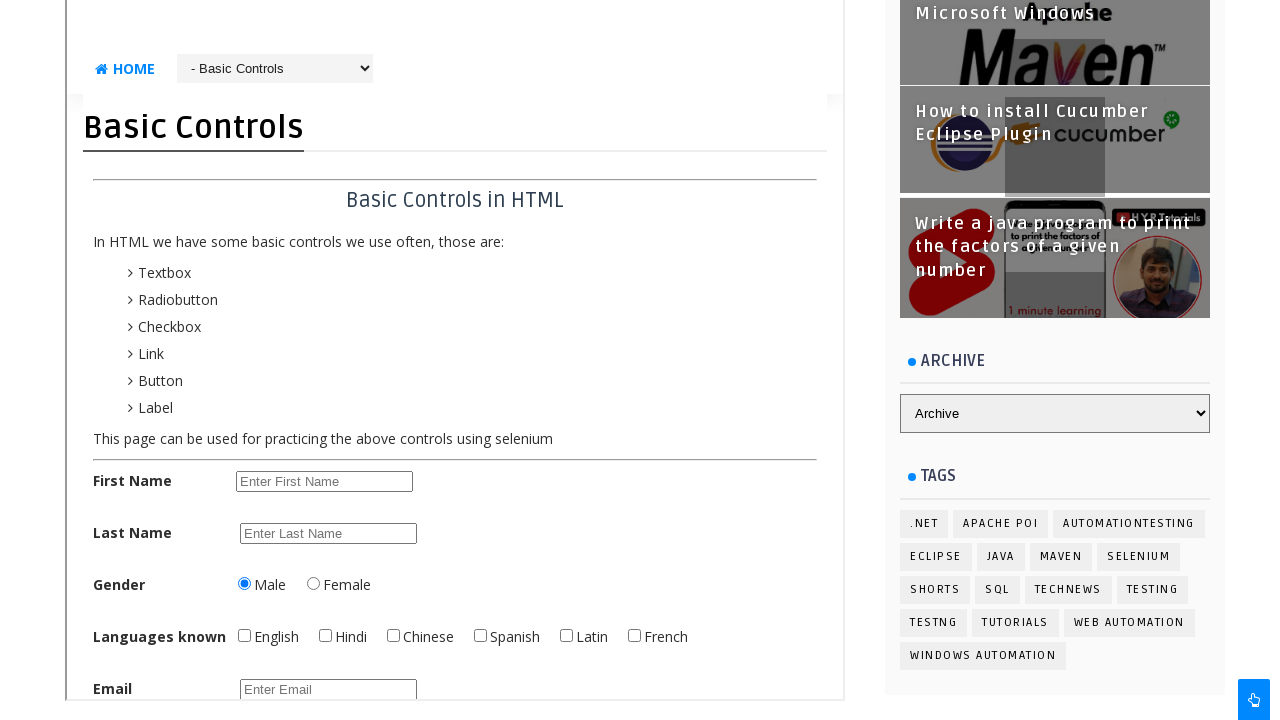

Located frame 2 (#frm2)
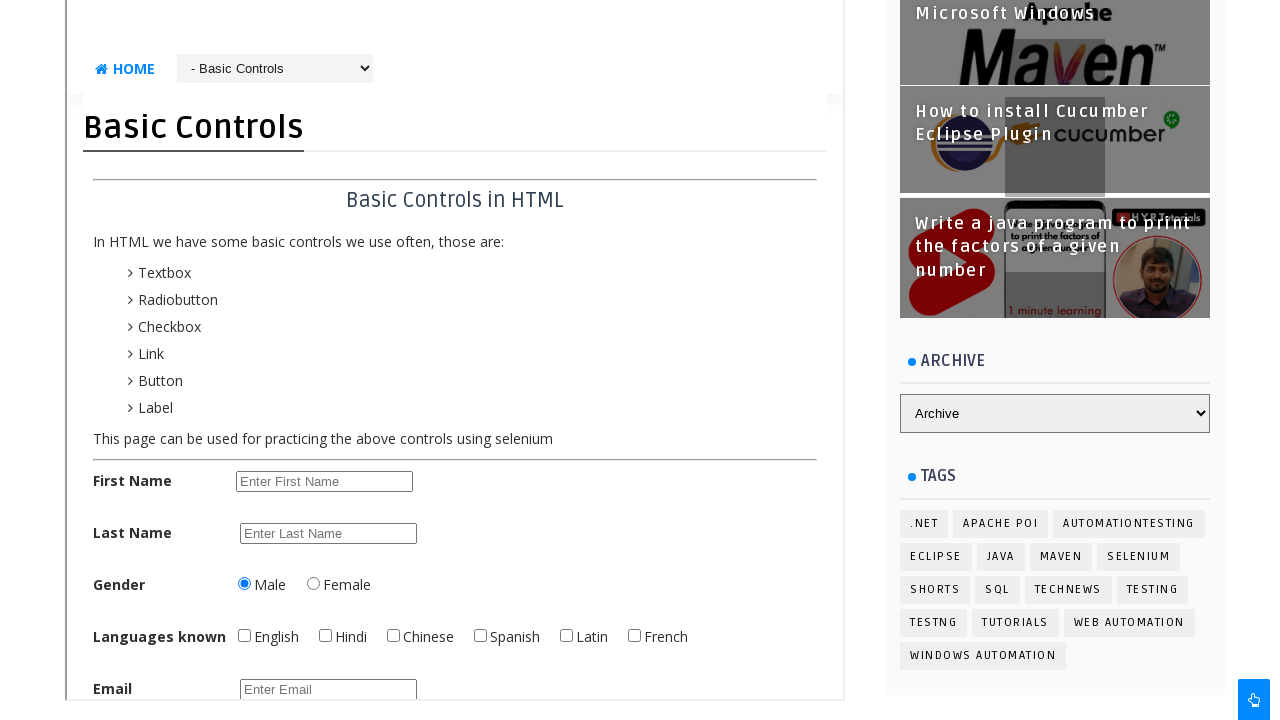

Selected option at index 30 from dropdown in frame 2 on #frm2 >> internal:control=enter-frame >> #selectnav1
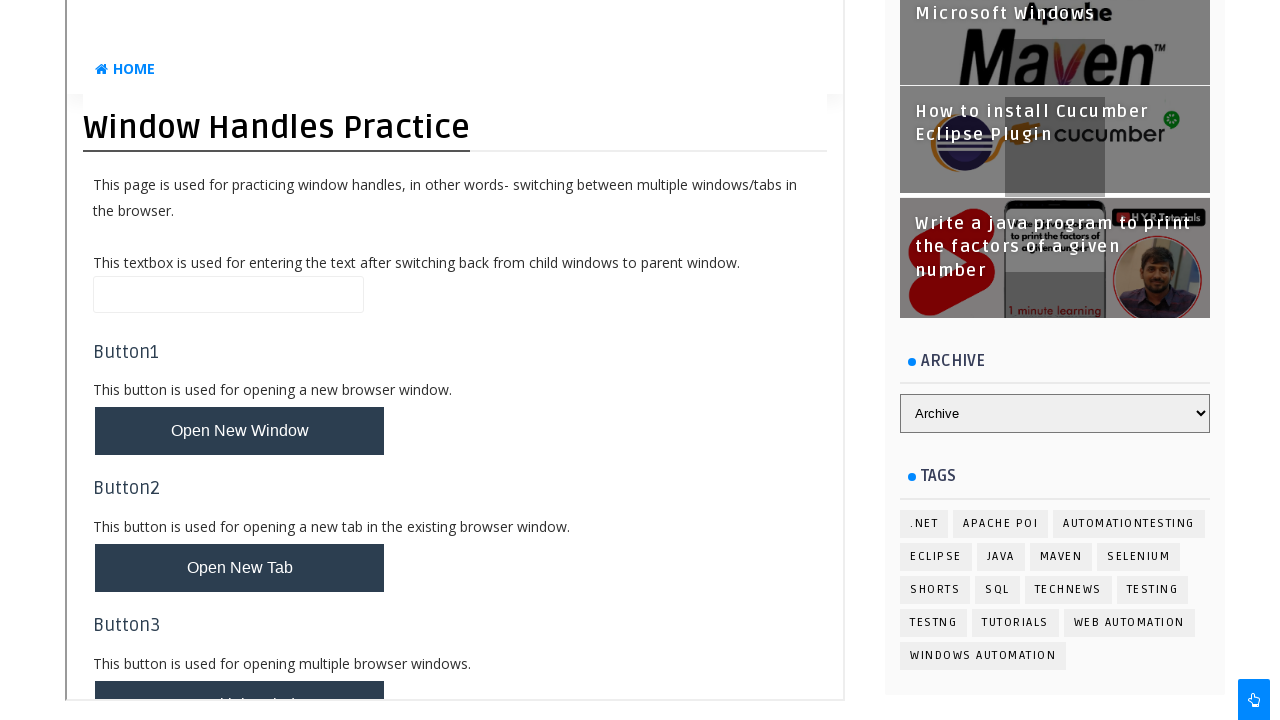

Updated name field in main page to 'Hello Anushka Ranjan' on #name
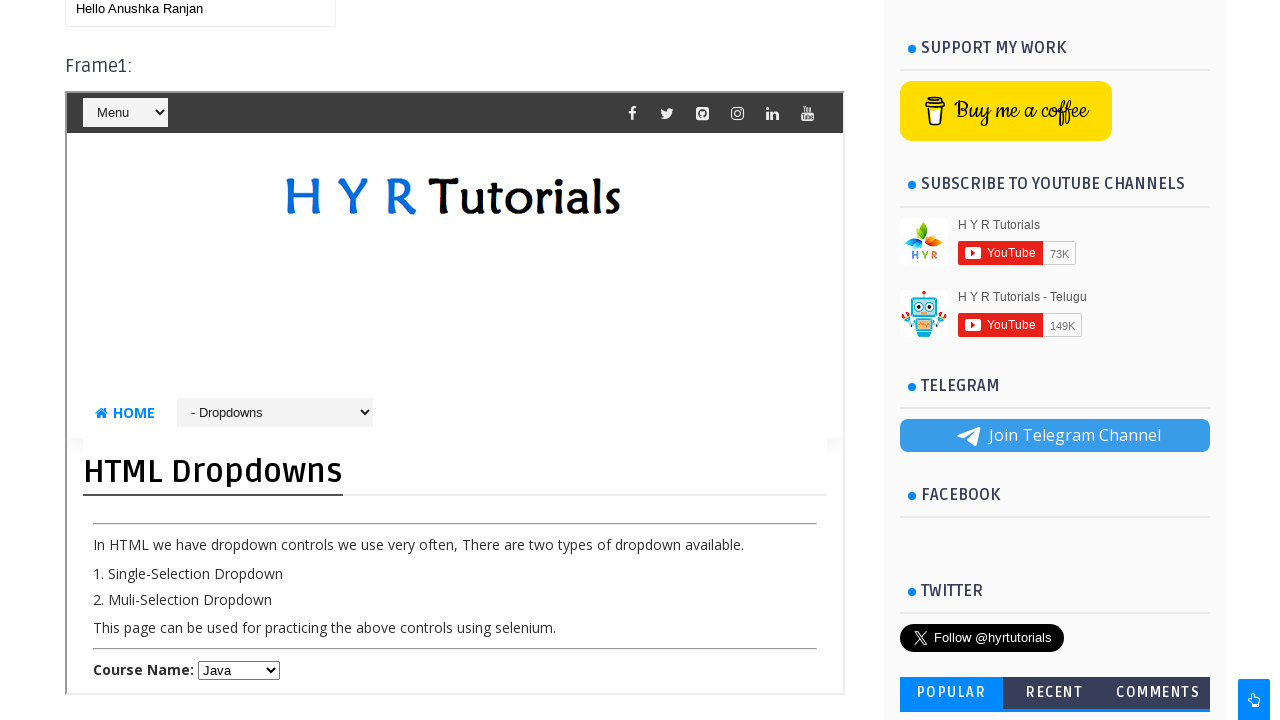

Scrolled down 3200 pixels to view frame 3
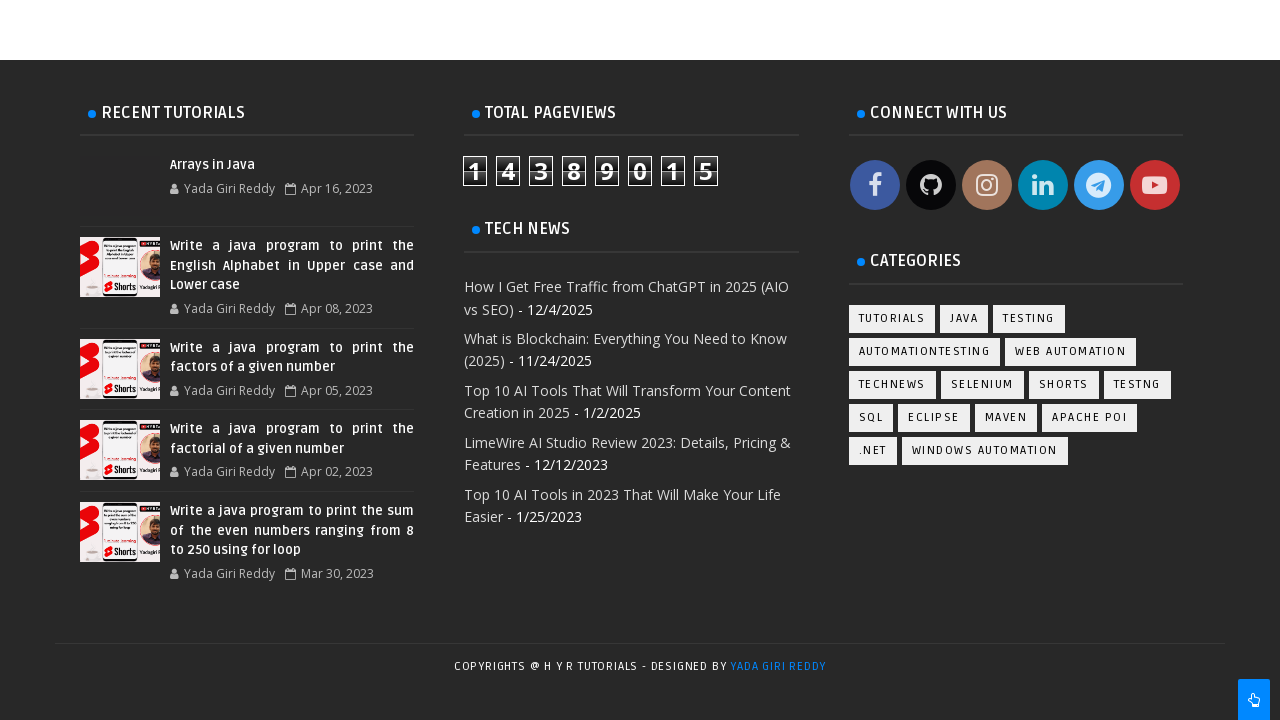

Located frame 3 (#frm3)
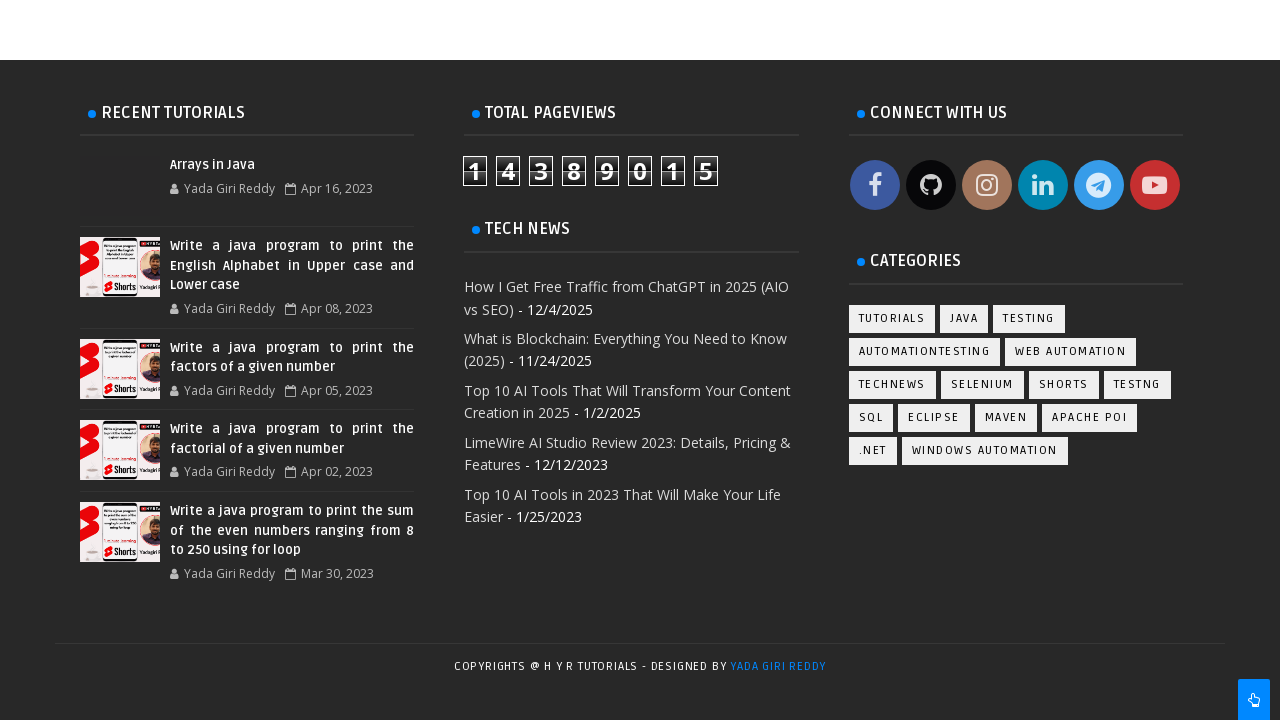

Filled name field in frame 3 with 'Hello world' on #frm3 >> internal:control=enter-frame >> #name
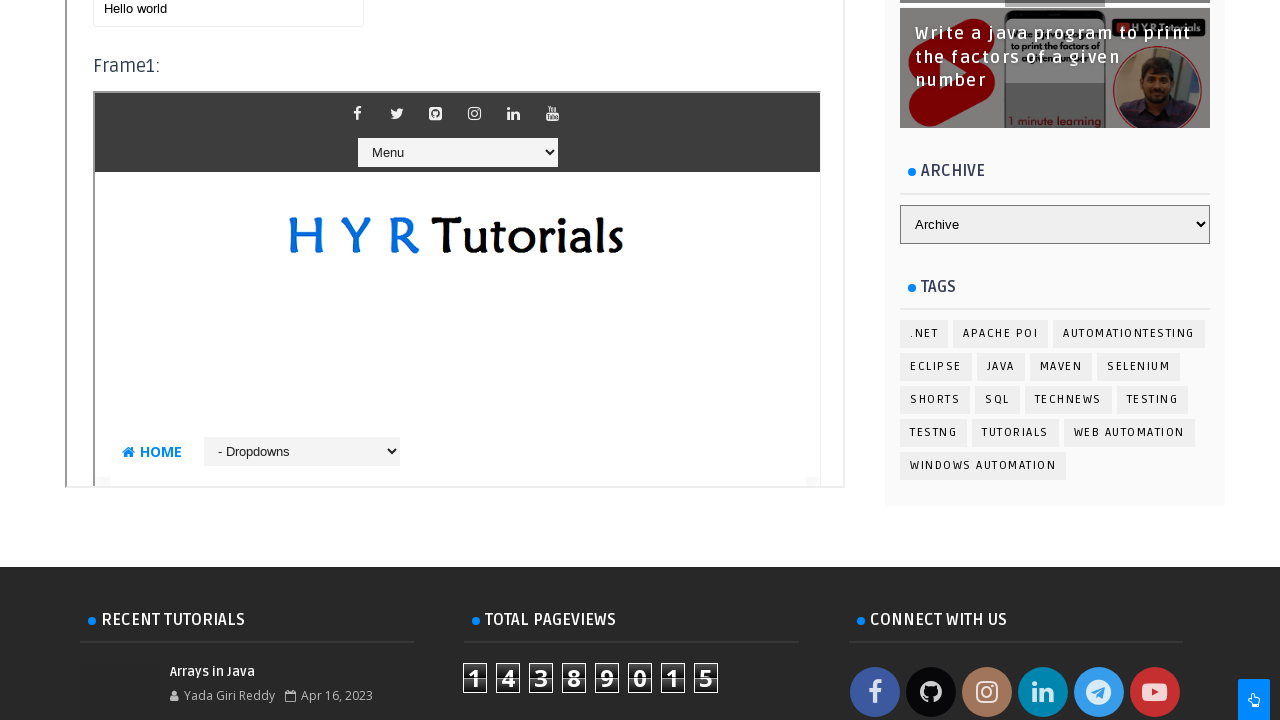

Selected option at index 5 from dropdown in frame 3 on #frm3 >> internal:control=enter-frame >> #selectnav1
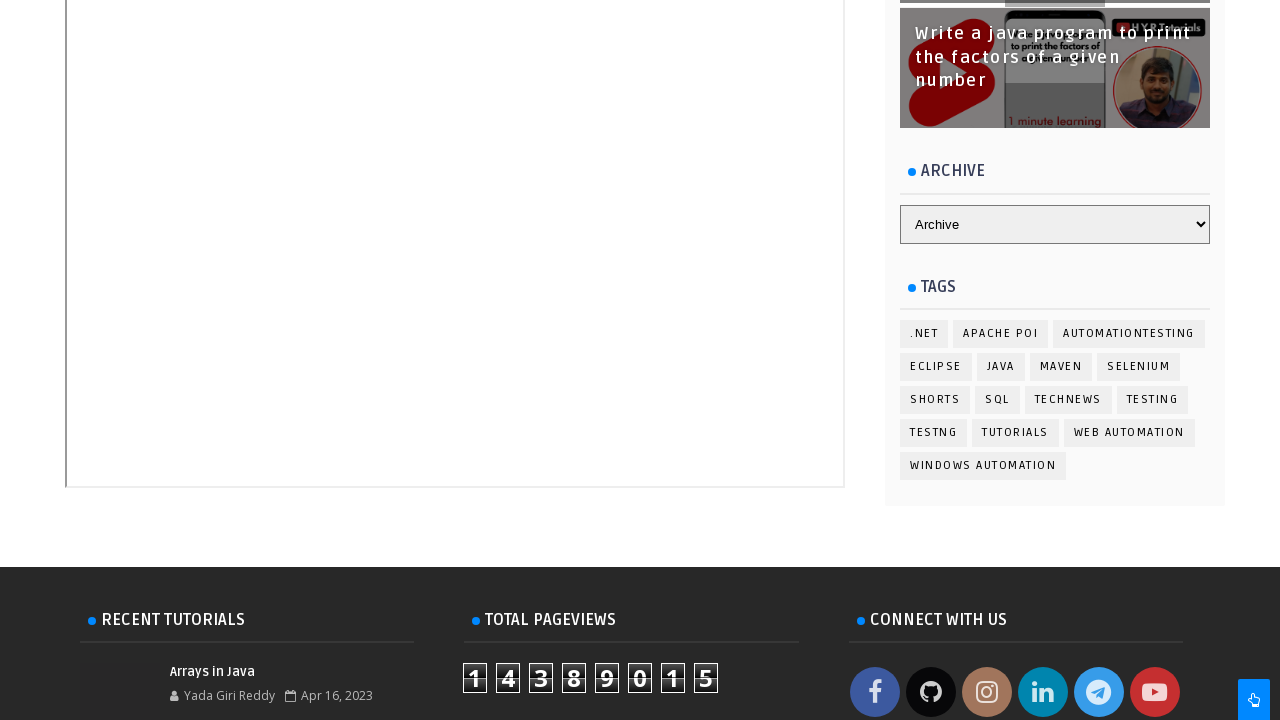

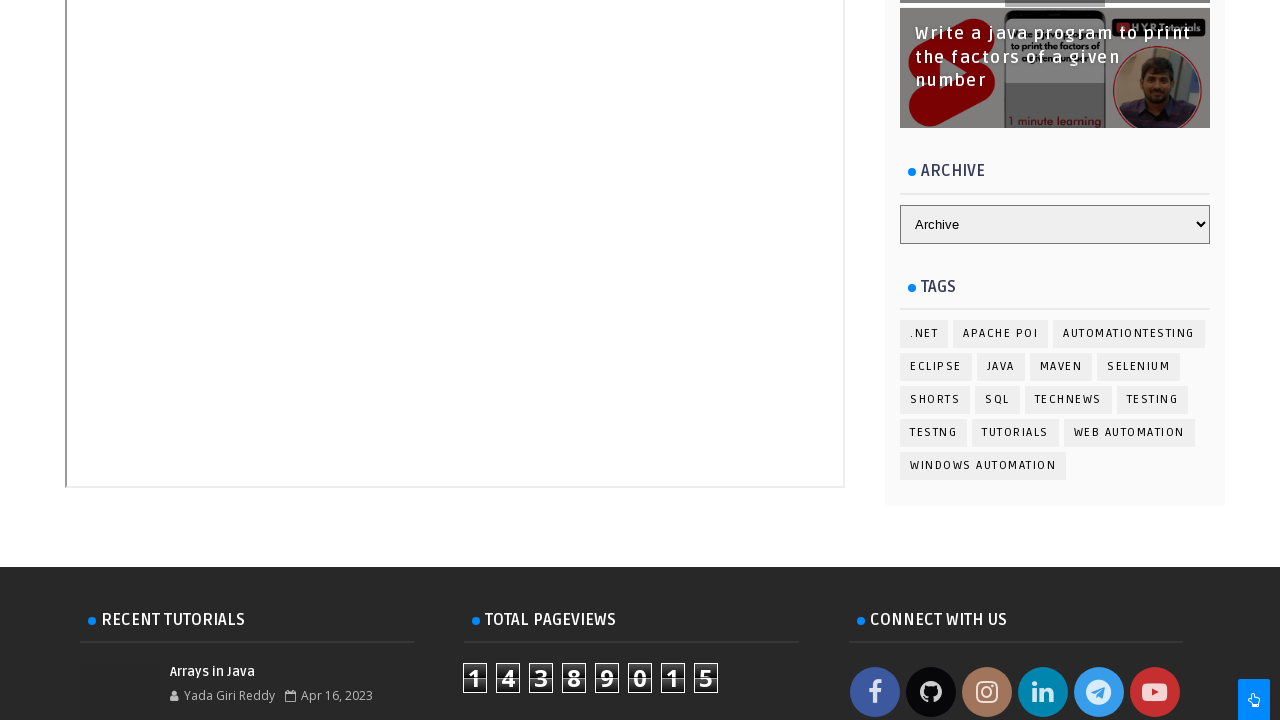